Tests the search filter functionality on a produce offers page by searching for "rice" and verifying the filtered results

Starting URL: https://rahulshettyacademy.com/seleniumPractise/#/offers

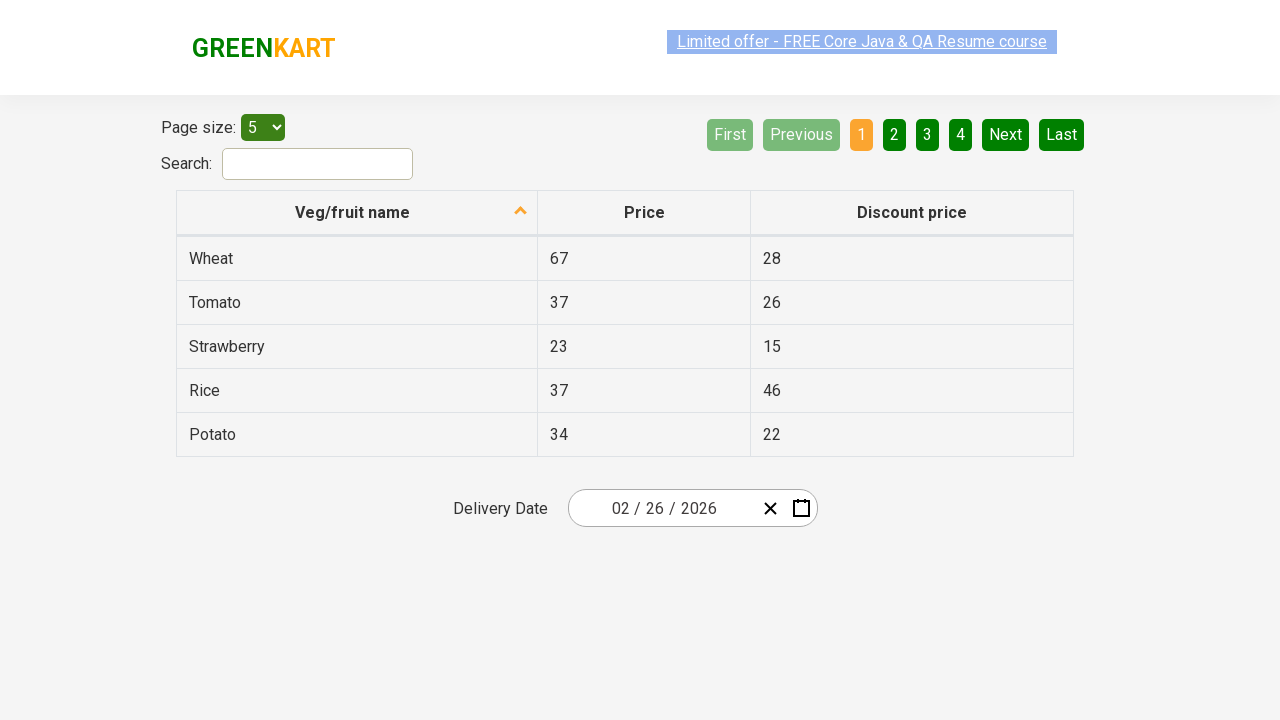

Filled search field with 'rice' on #search-field
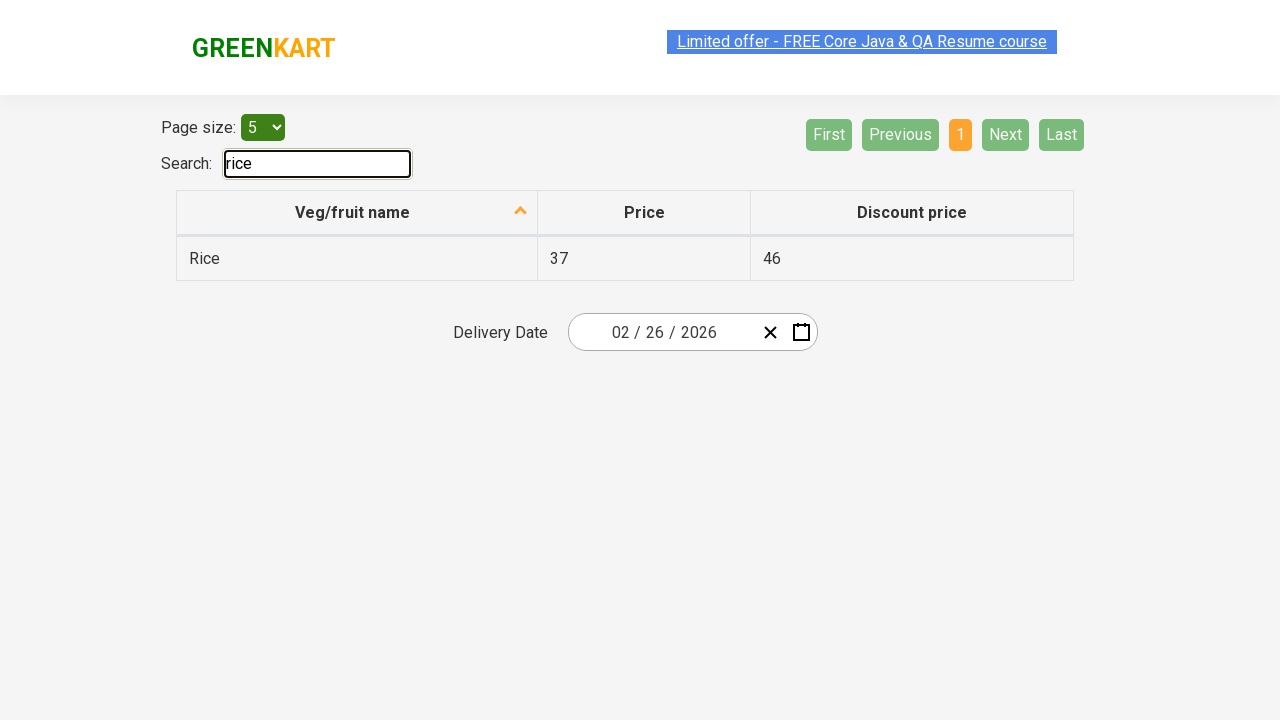

Waited 1 second for filter to apply
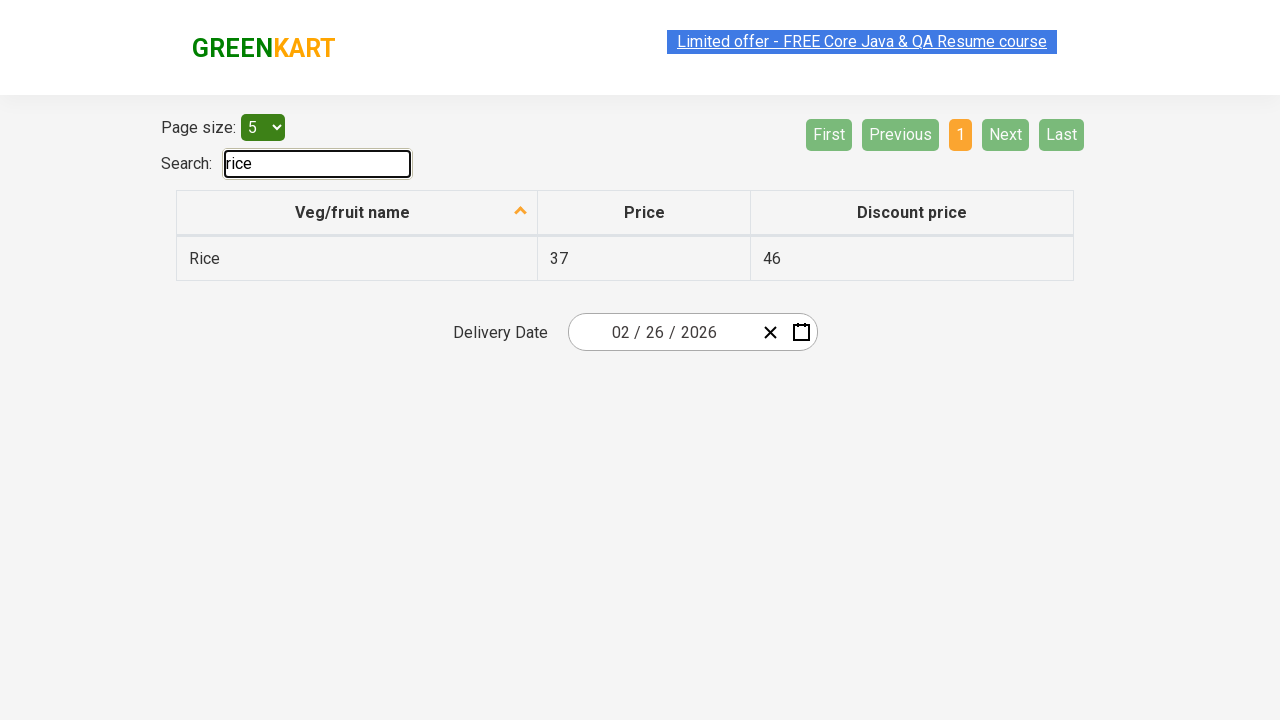

Located all filtered table items
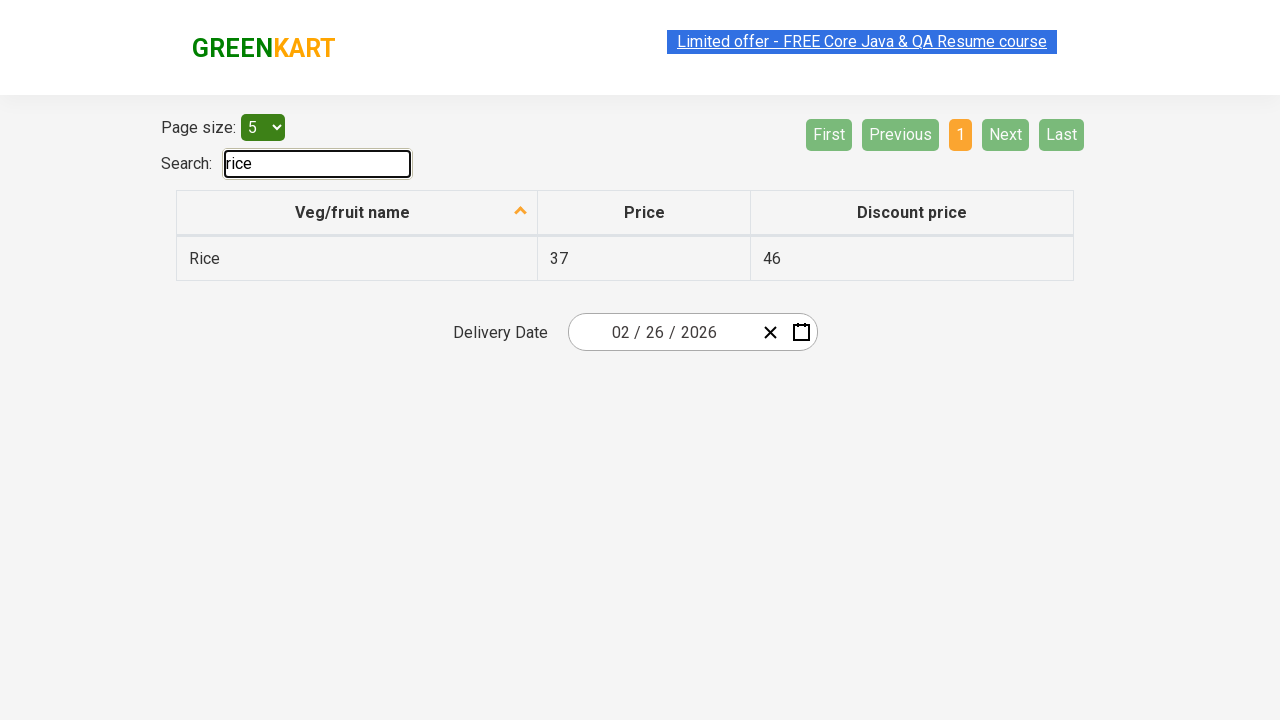

Filtered results to find rice items: found 1 rice items out of 1 total items
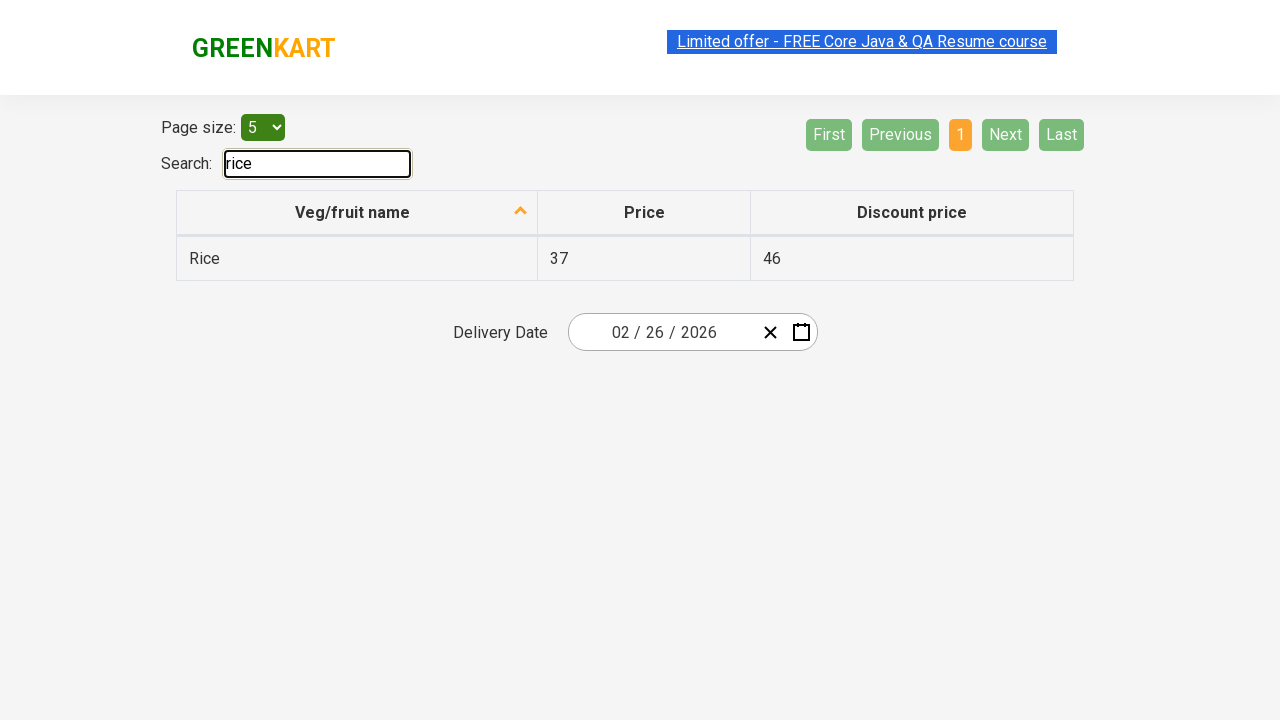

Verified all filtered results match search term 'rice'
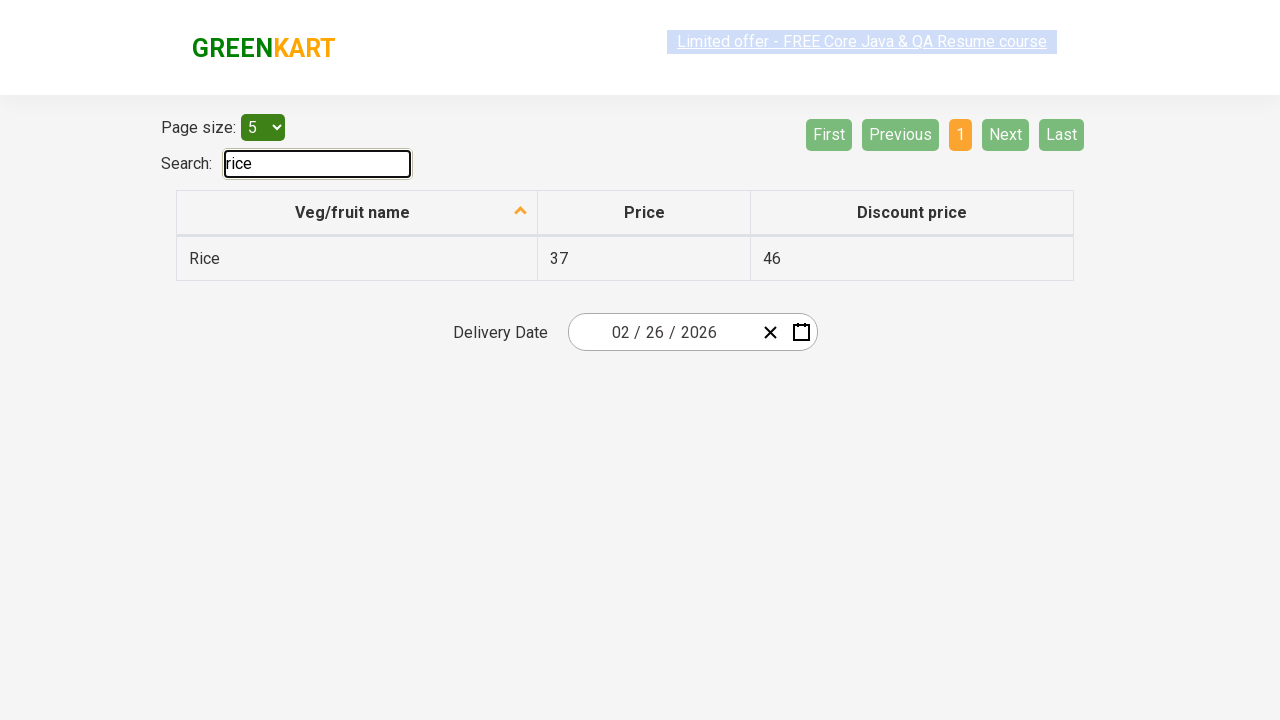

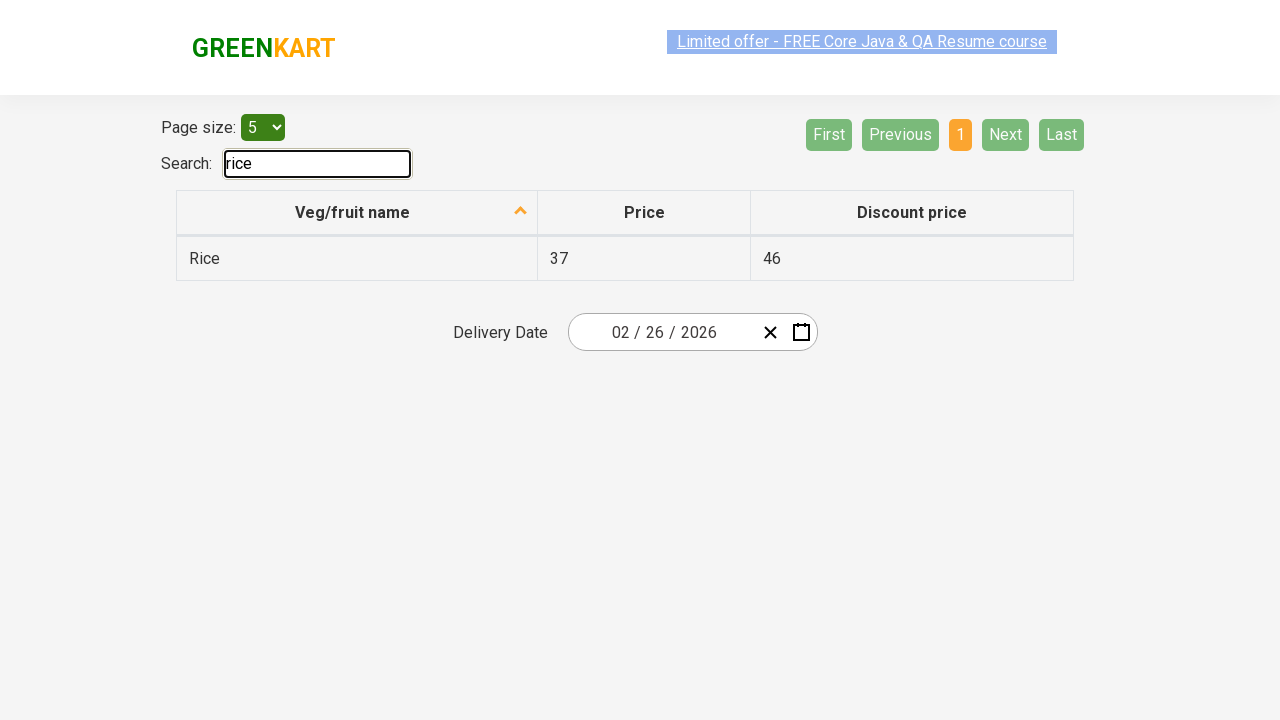